Tests clicking a button with a dynamic ID multiple times to verify it can be located by text content regardless of changing IDs

Starting URL: http://uitestingplayground.com/dynamicid

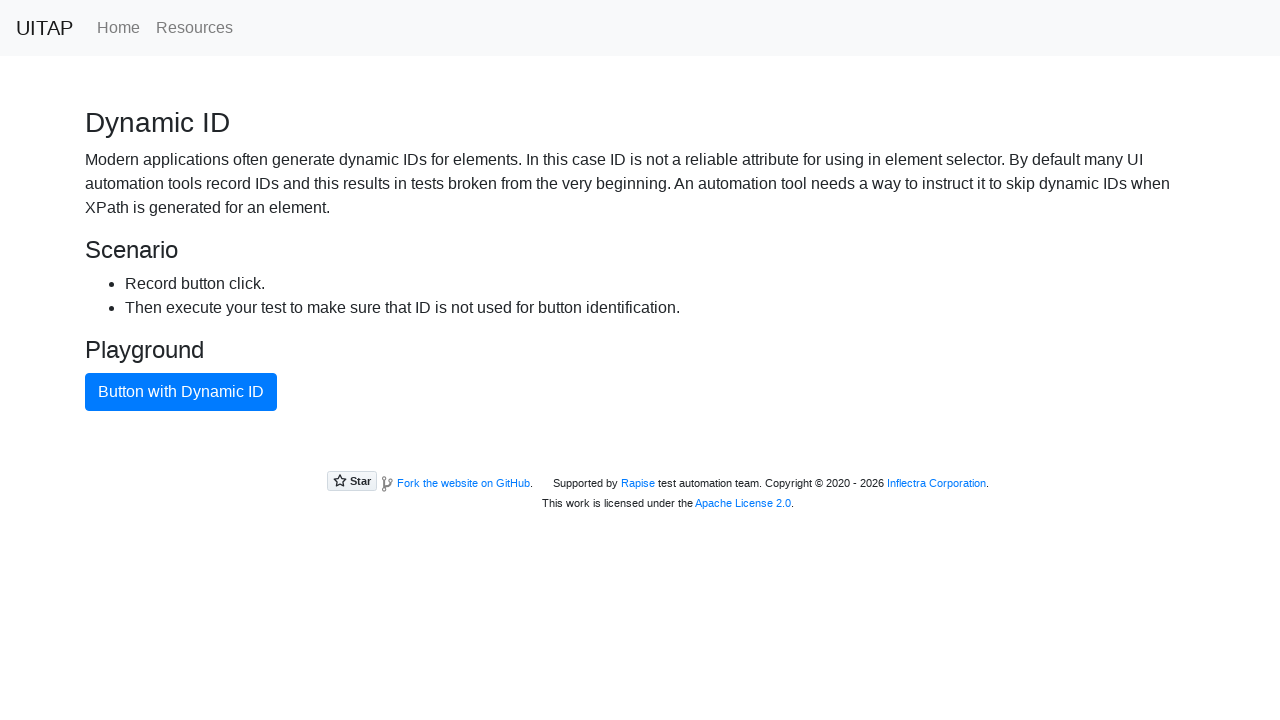

Clicked button with dynamic ID (first click) at (181, 392) on xpath=//button[text()='Button with Dynamic ID']
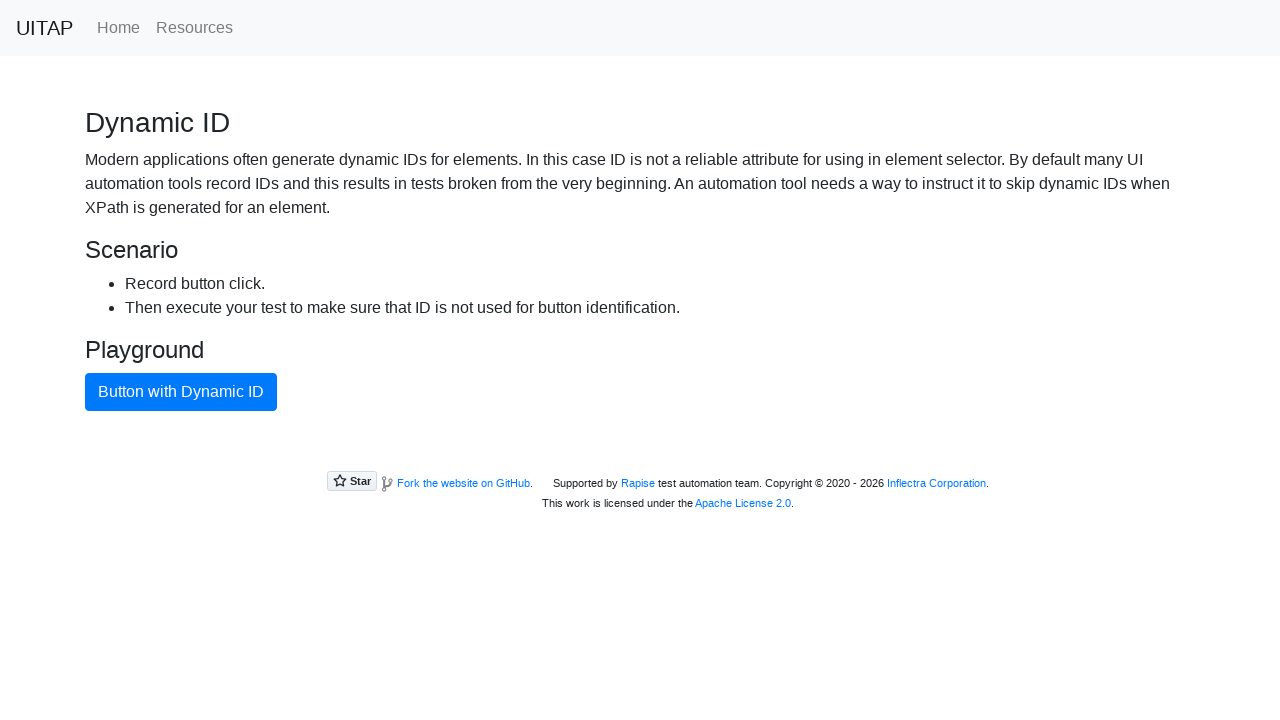

Clicked button with dynamic ID at (181, 392) on xpath=//button[text()='Button with Dynamic ID']
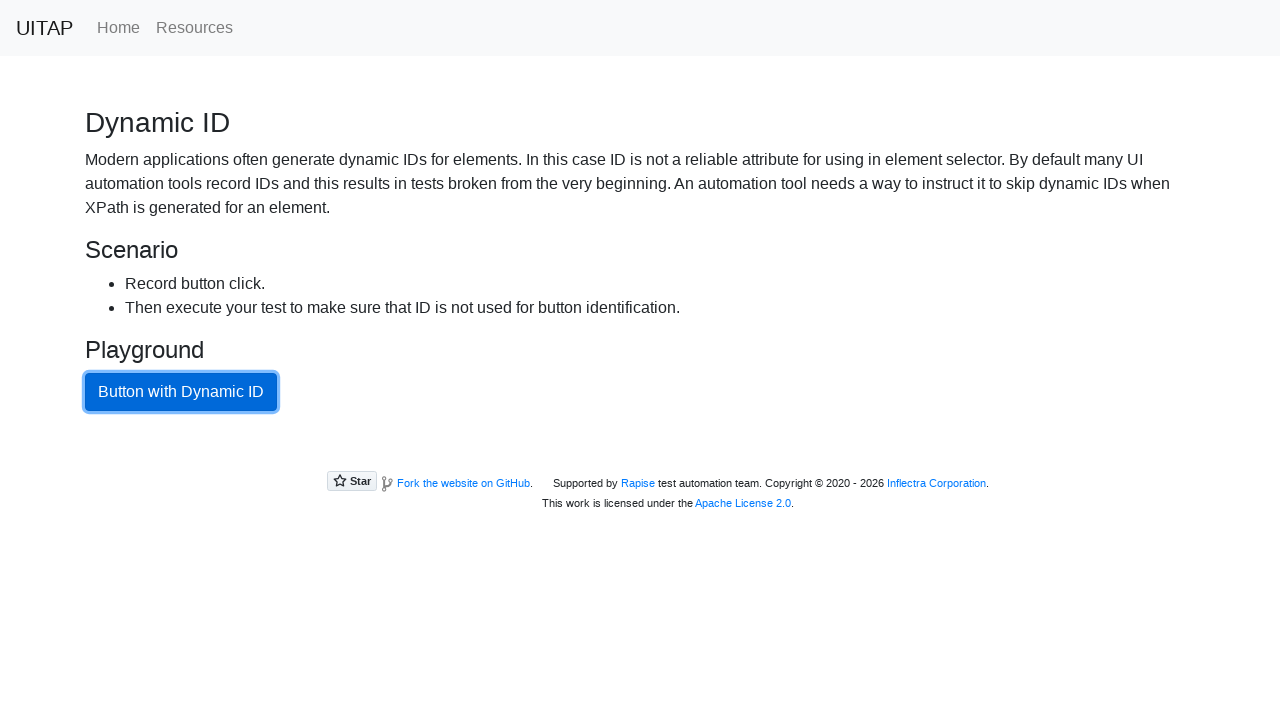

Waited 1 second between button clicks
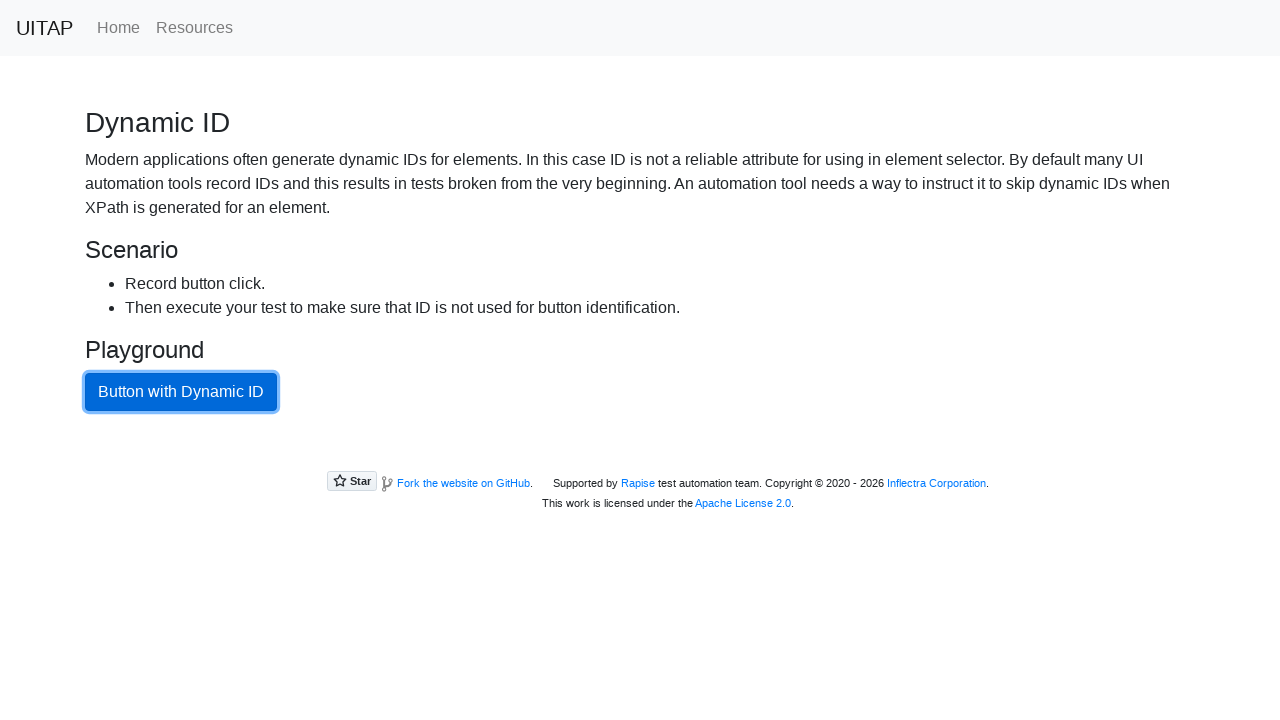

Clicked button with dynamic ID at (181, 392) on xpath=//button[text()='Button with Dynamic ID']
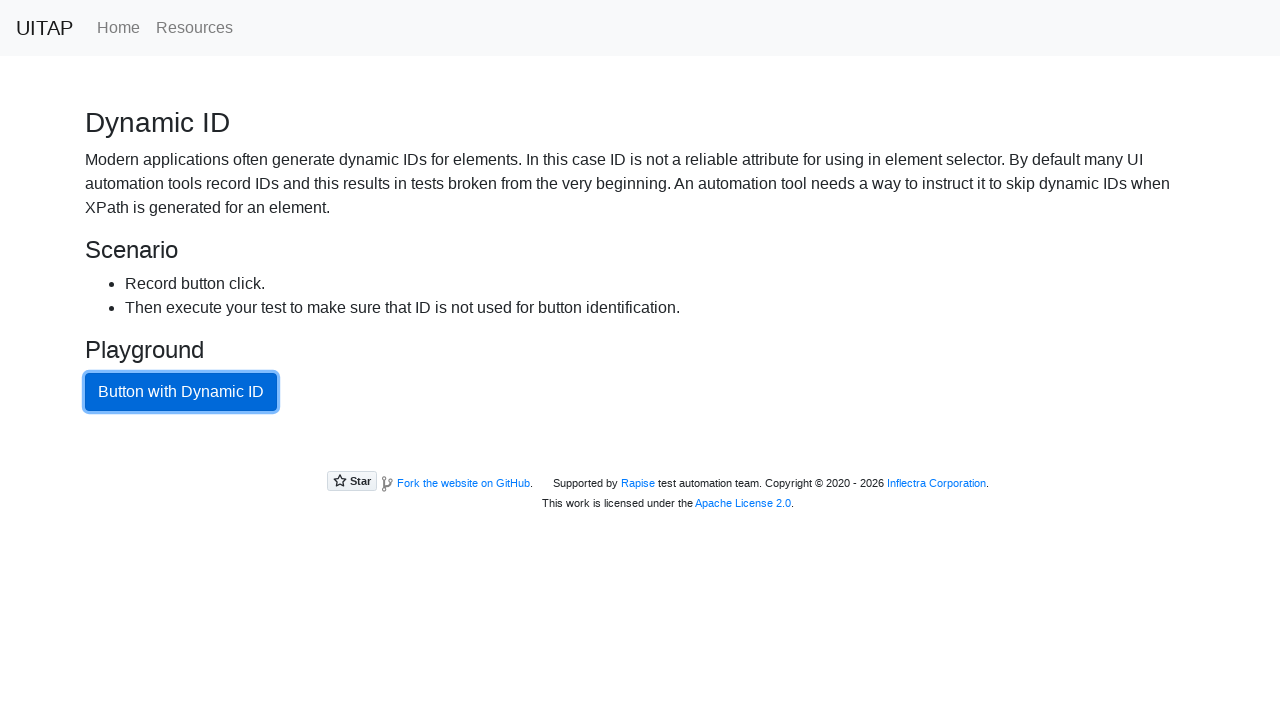

Waited 1 second between button clicks
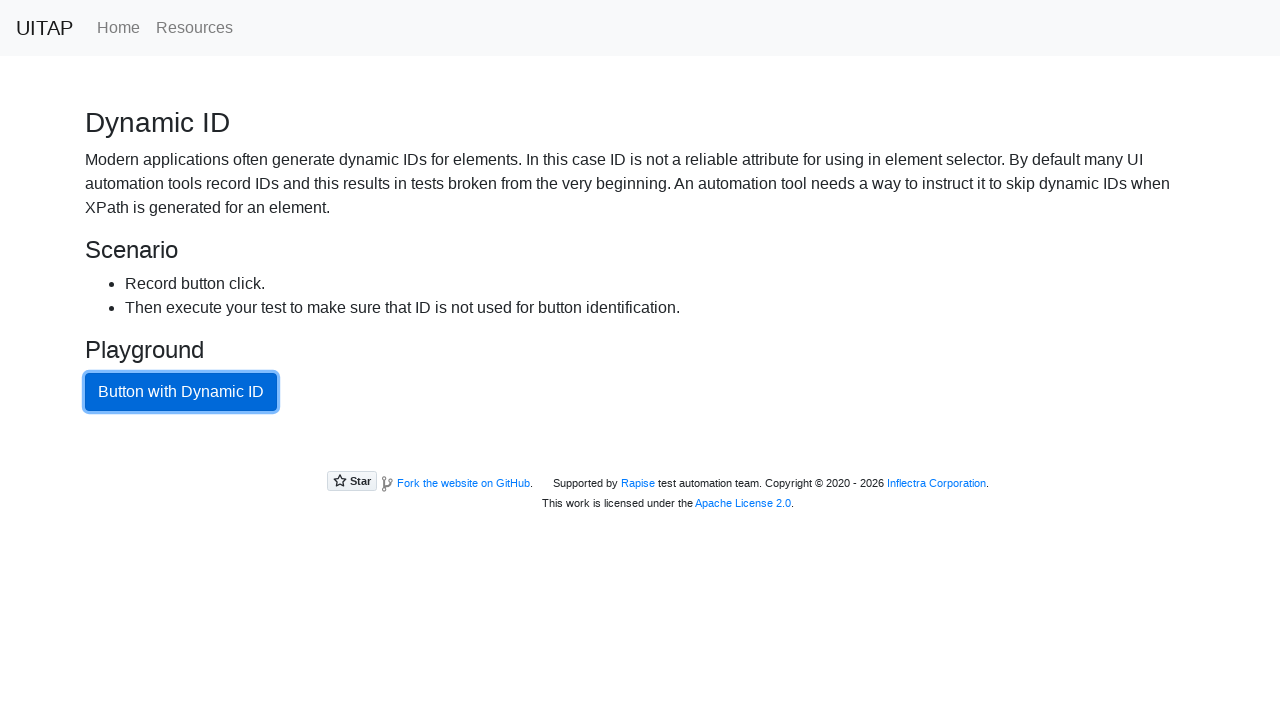

Clicked button with dynamic ID at (181, 392) on xpath=//button[text()='Button with Dynamic ID']
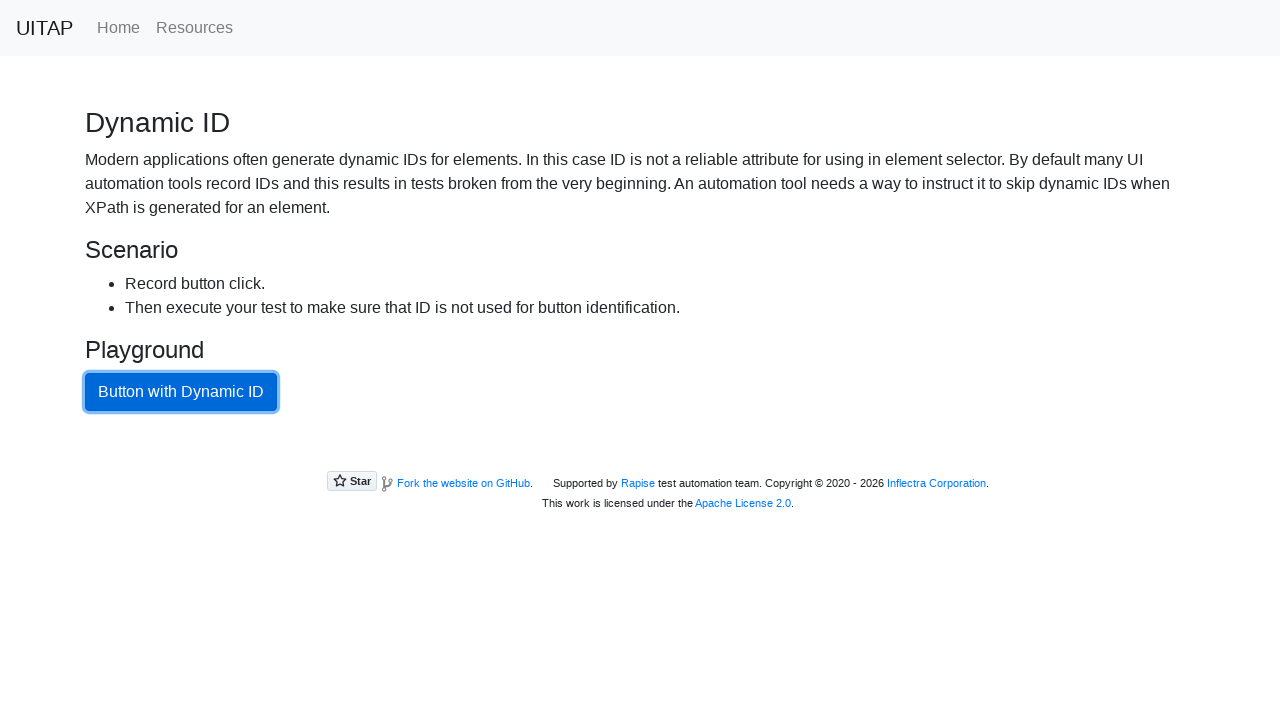

Waited 1 second between button clicks
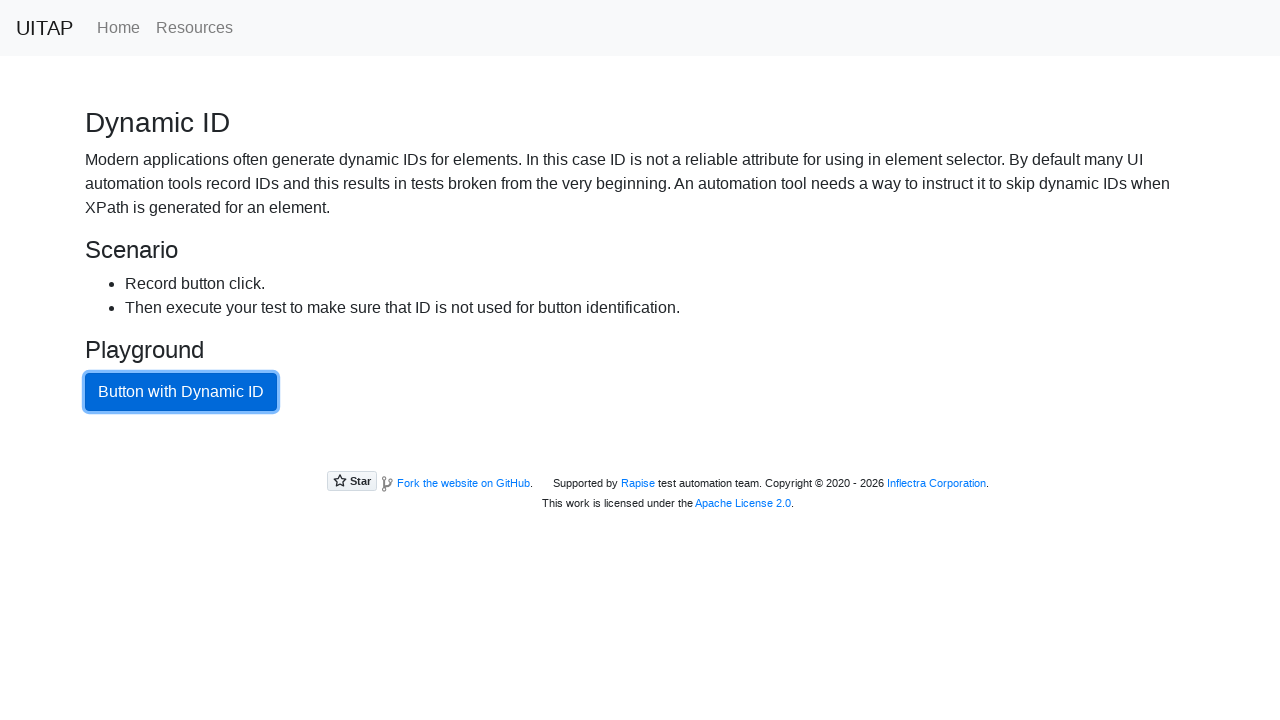

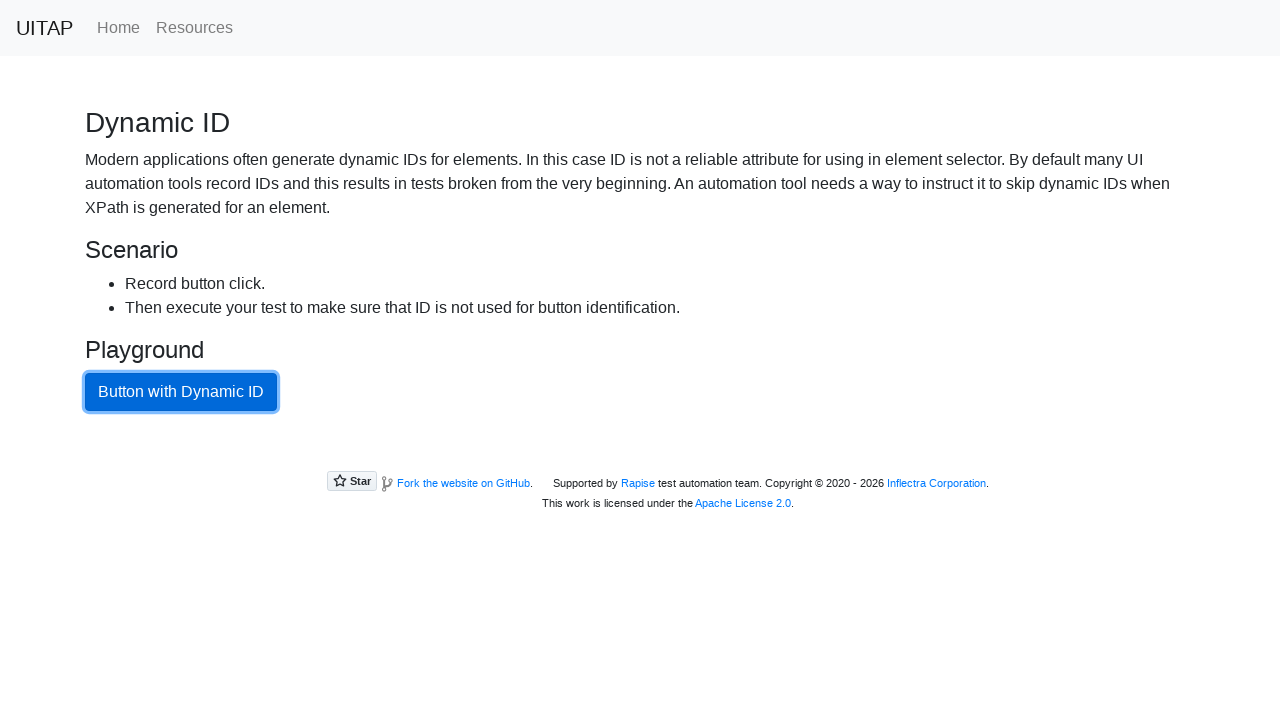